Tests that edits are saved when the edit field loses focus (blur event)

Starting URL: https://demo.playwright.dev/todomvc

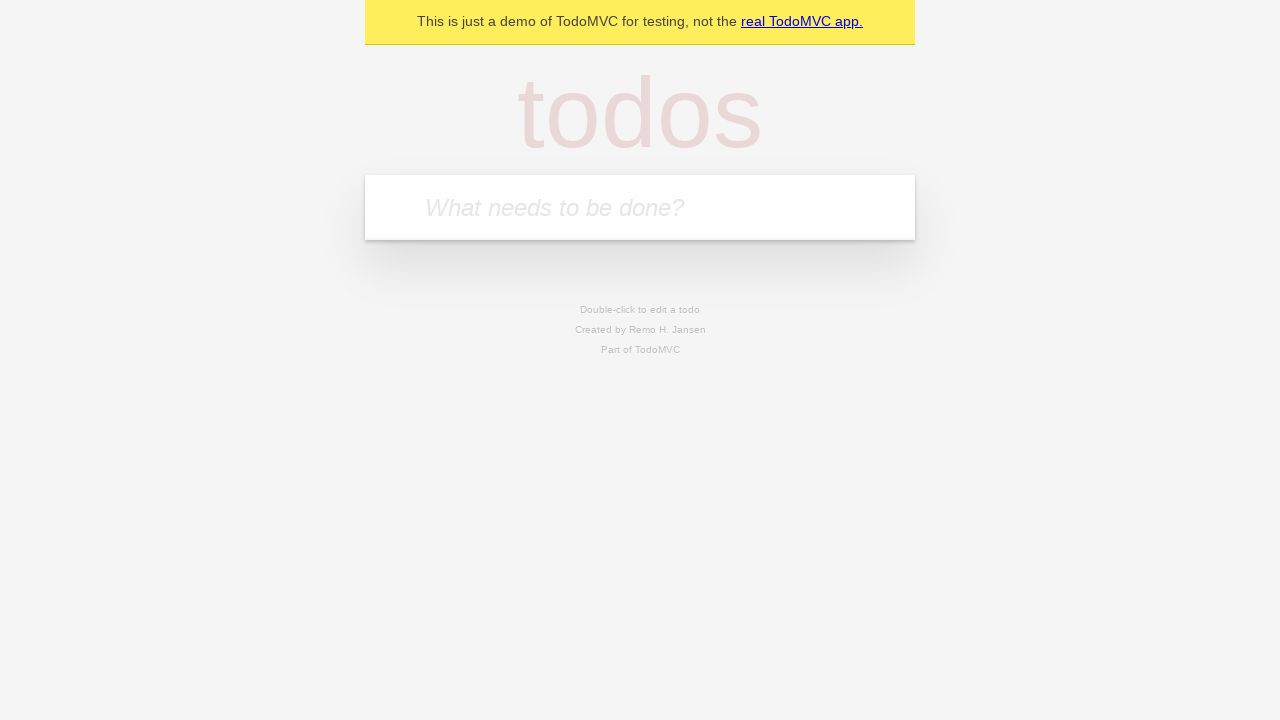

Filled new todo field with 'buy some cheese' on internal:attr=[placeholder="What needs to be done?"i]
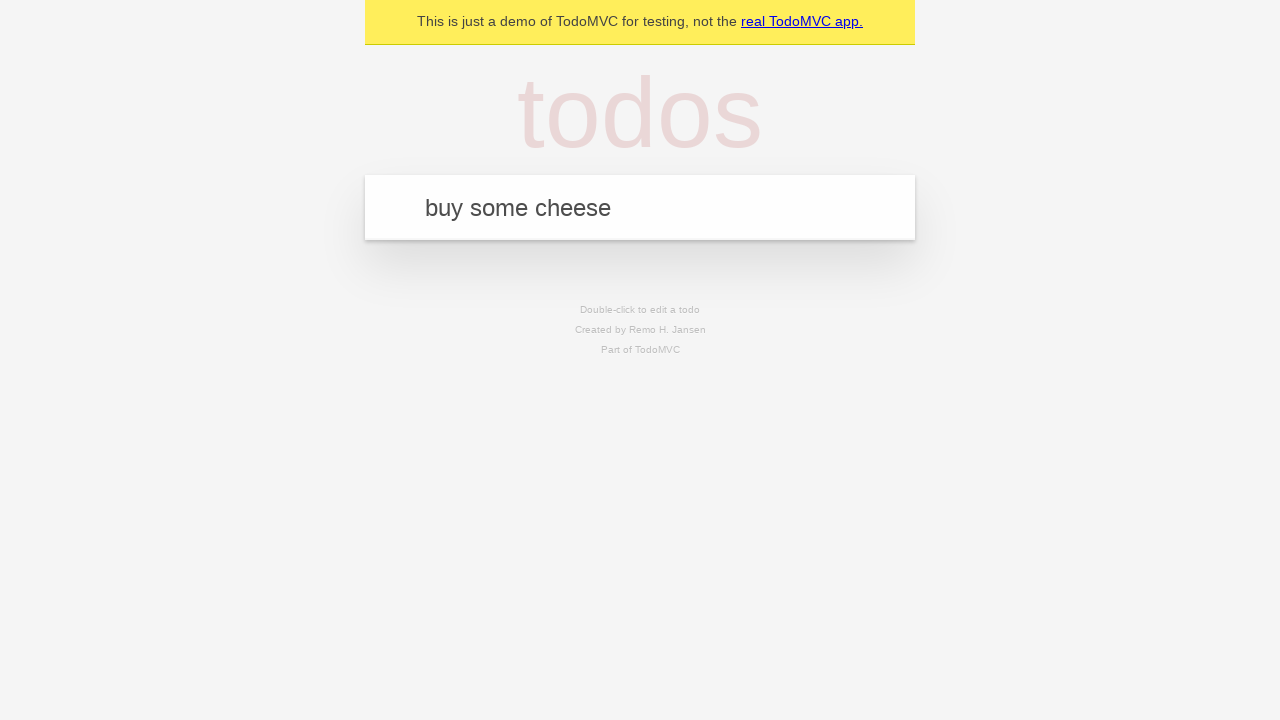

Pressed Enter to create first todo on internal:attr=[placeholder="What needs to be done?"i]
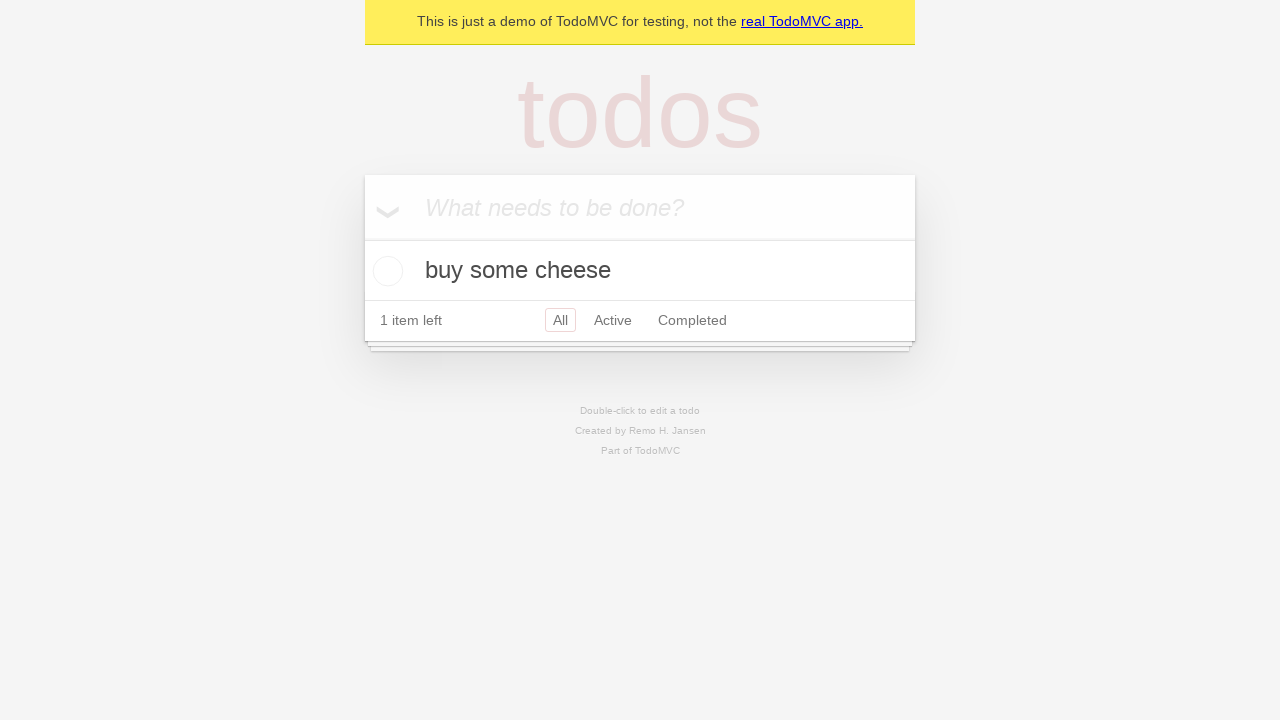

Filled new todo field with 'feed the cat' on internal:attr=[placeholder="What needs to be done?"i]
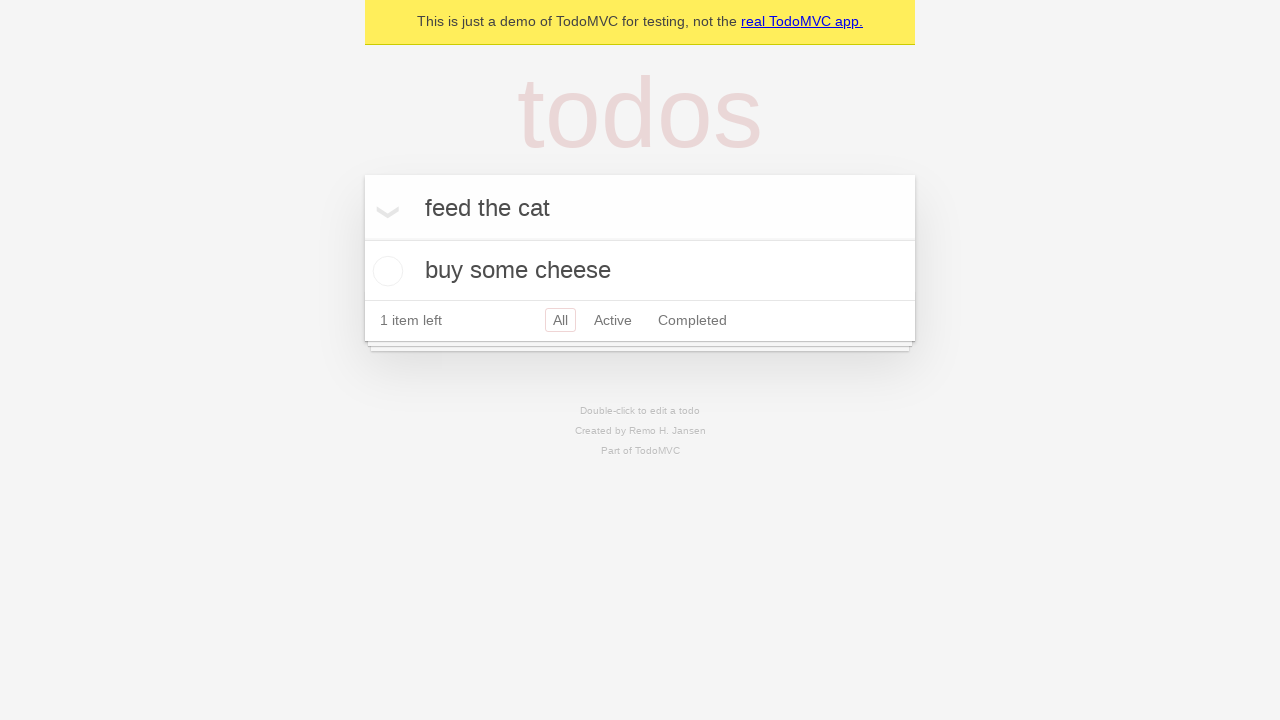

Pressed Enter to create second todo on internal:attr=[placeholder="What needs to be done?"i]
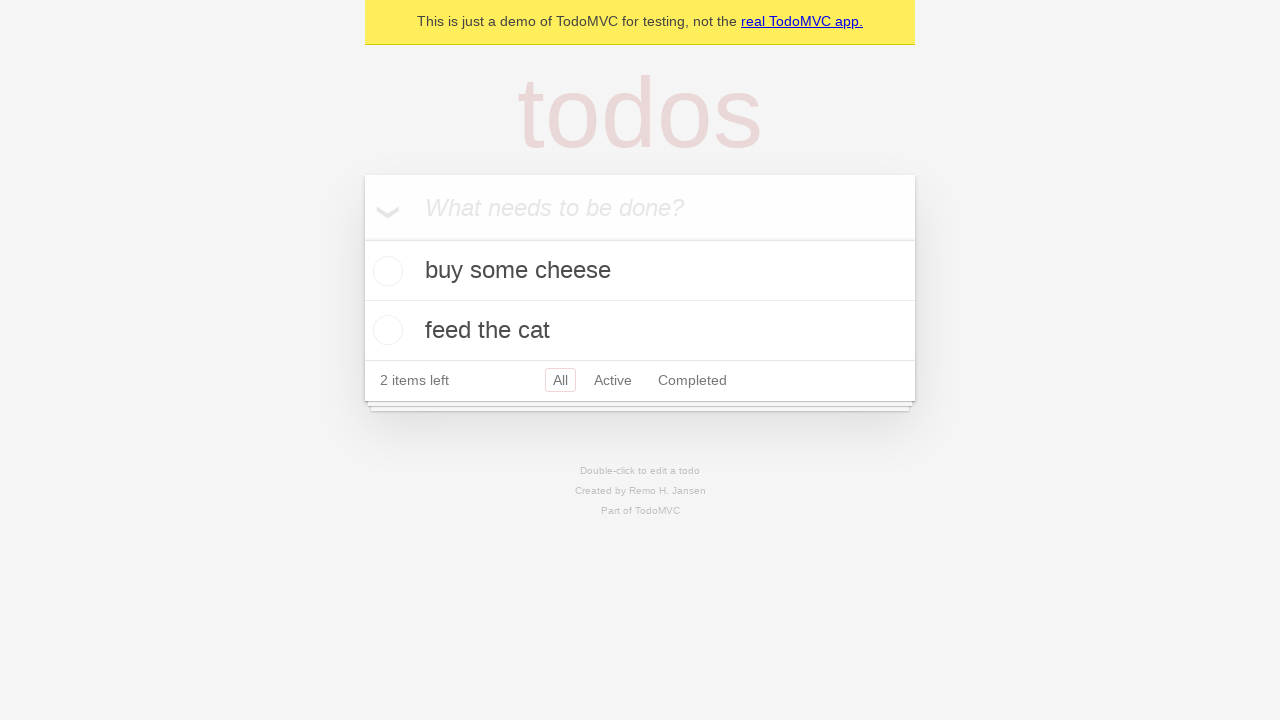

Filled new todo field with 'book a doctors appointment' on internal:attr=[placeholder="What needs to be done?"i]
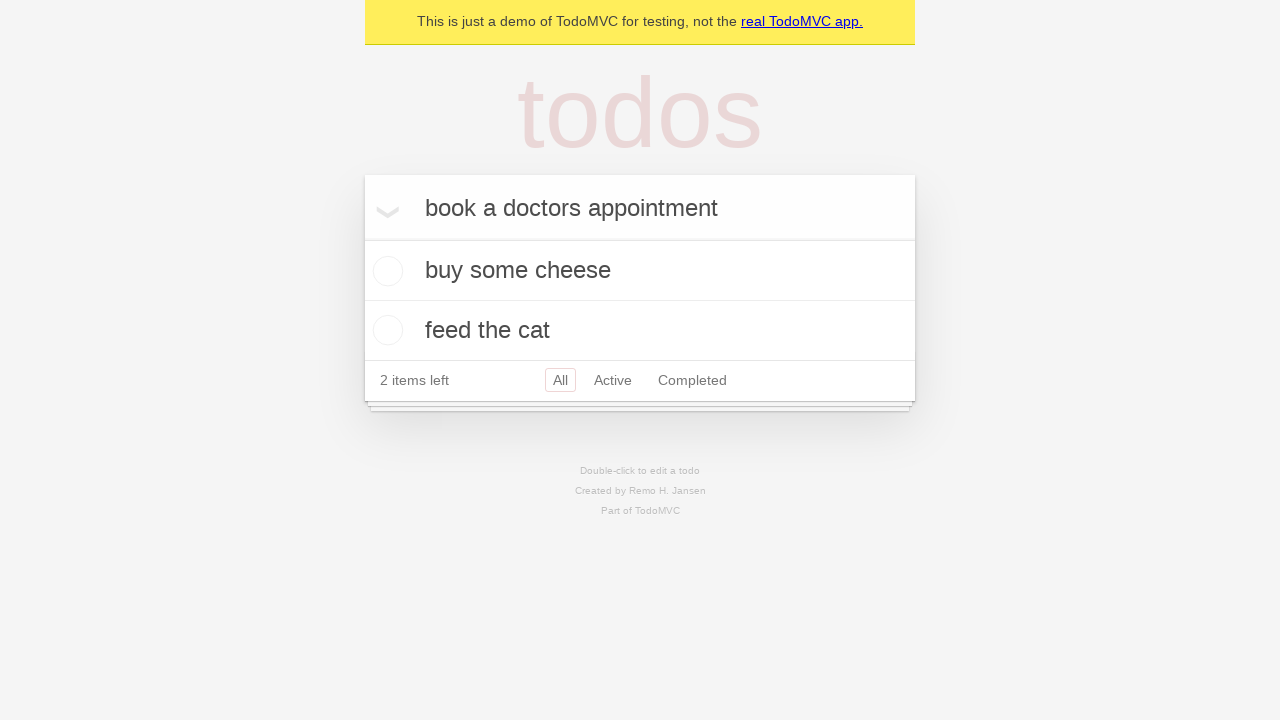

Pressed Enter to create third todo on internal:attr=[placeholder="What needs to be done?"i]
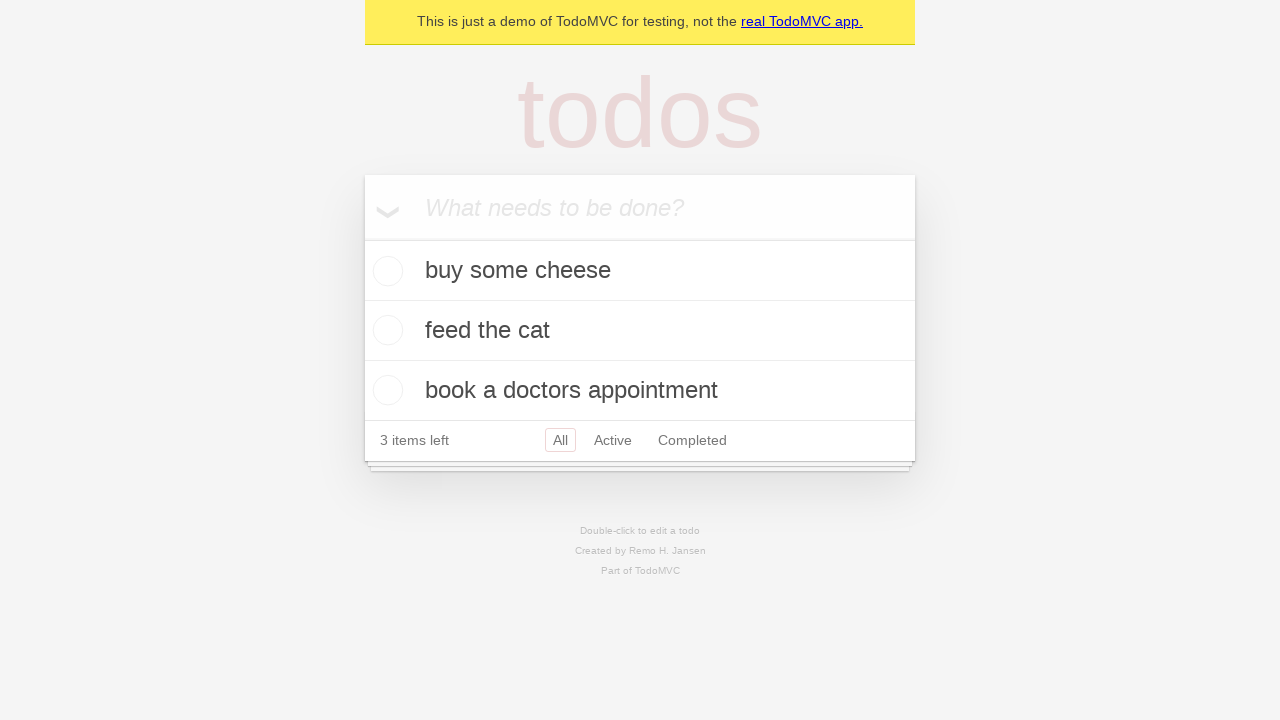

Double-clicked second todo item to enter edit mode at (640, 331) on internal:testid=[data-testid="todo-item"s] >> nth=1
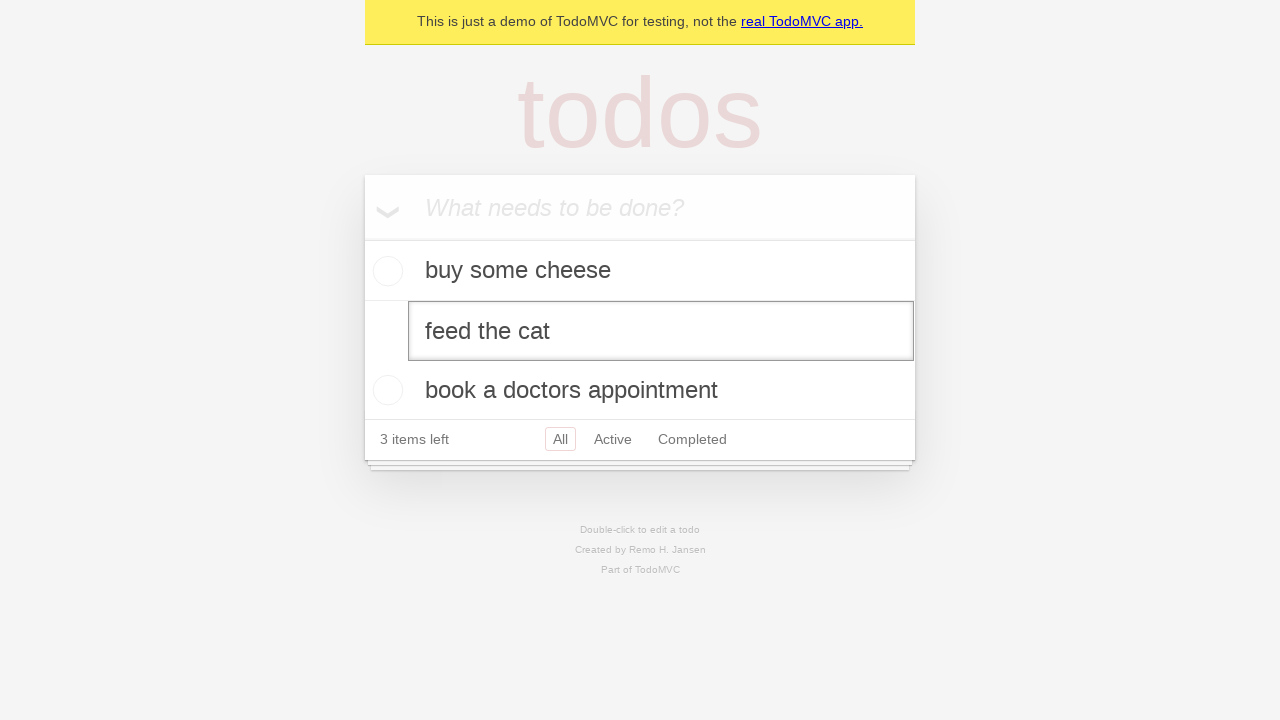

Filled edit field with 'buy some sausages' on internal:testid=[data-testid="todo-item"s] >> nth=1 >> internal:role=textbox[nam
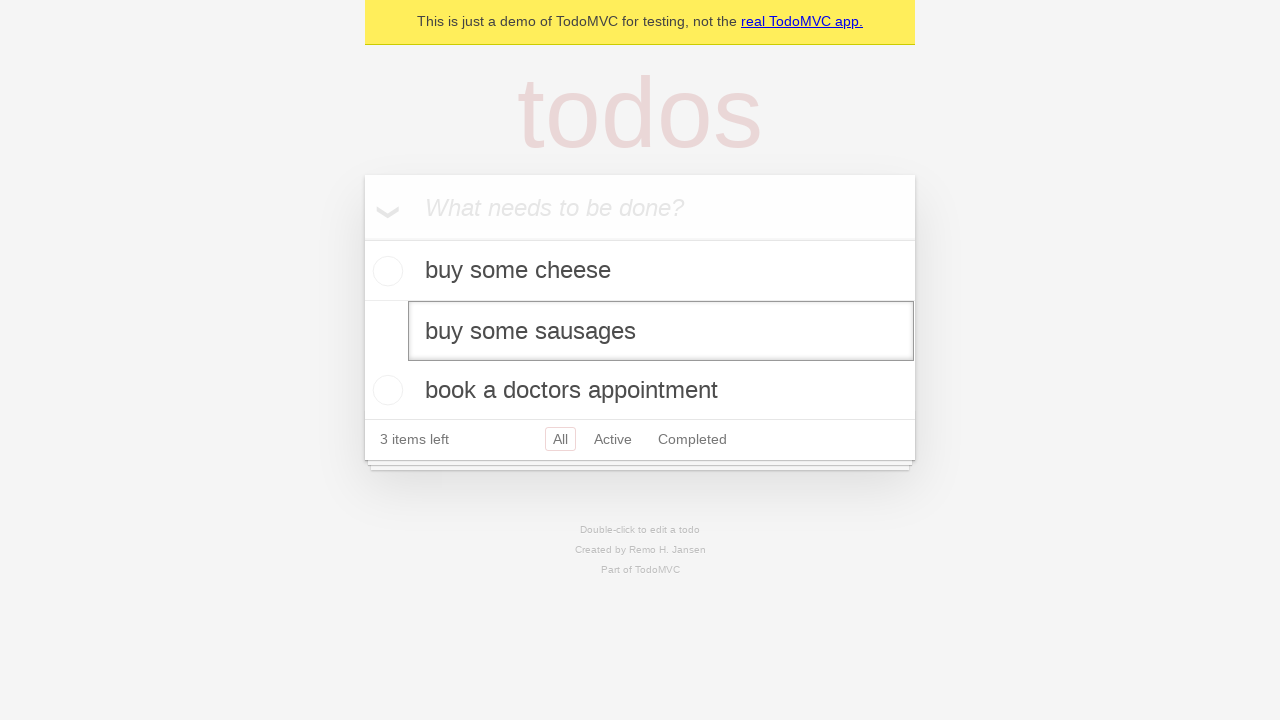

Dispatched blur event to save edit on field blur
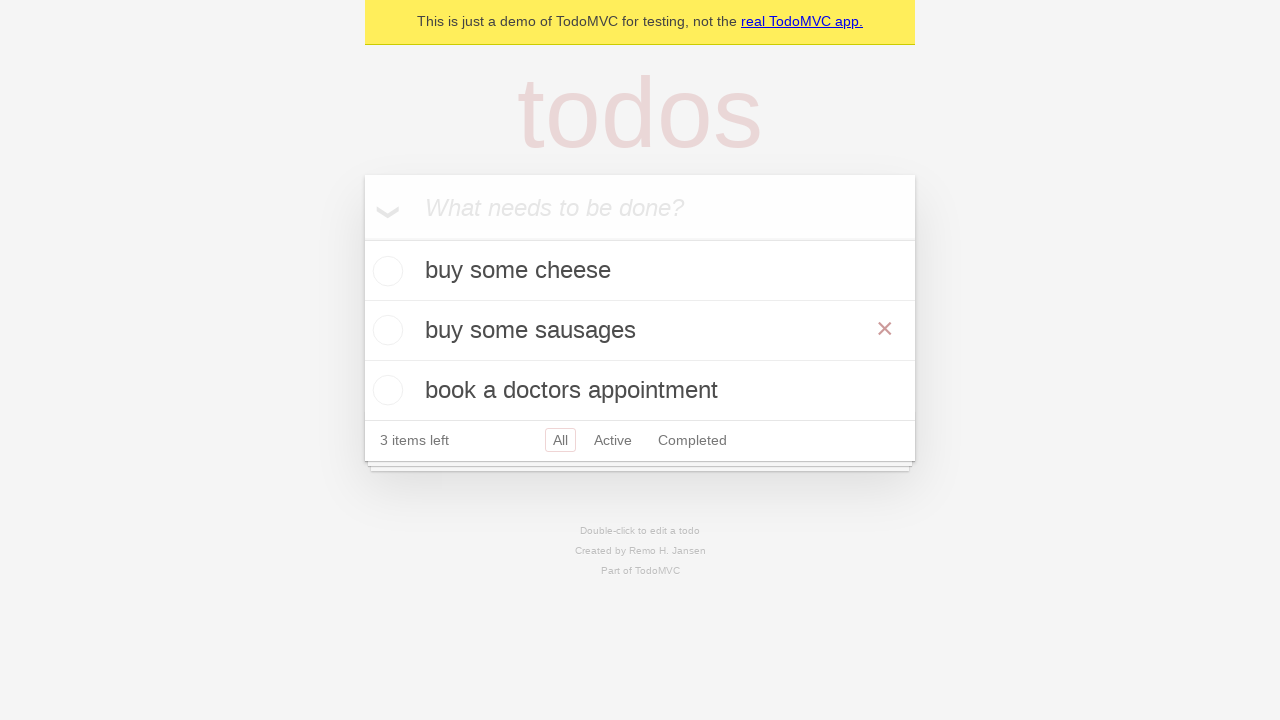

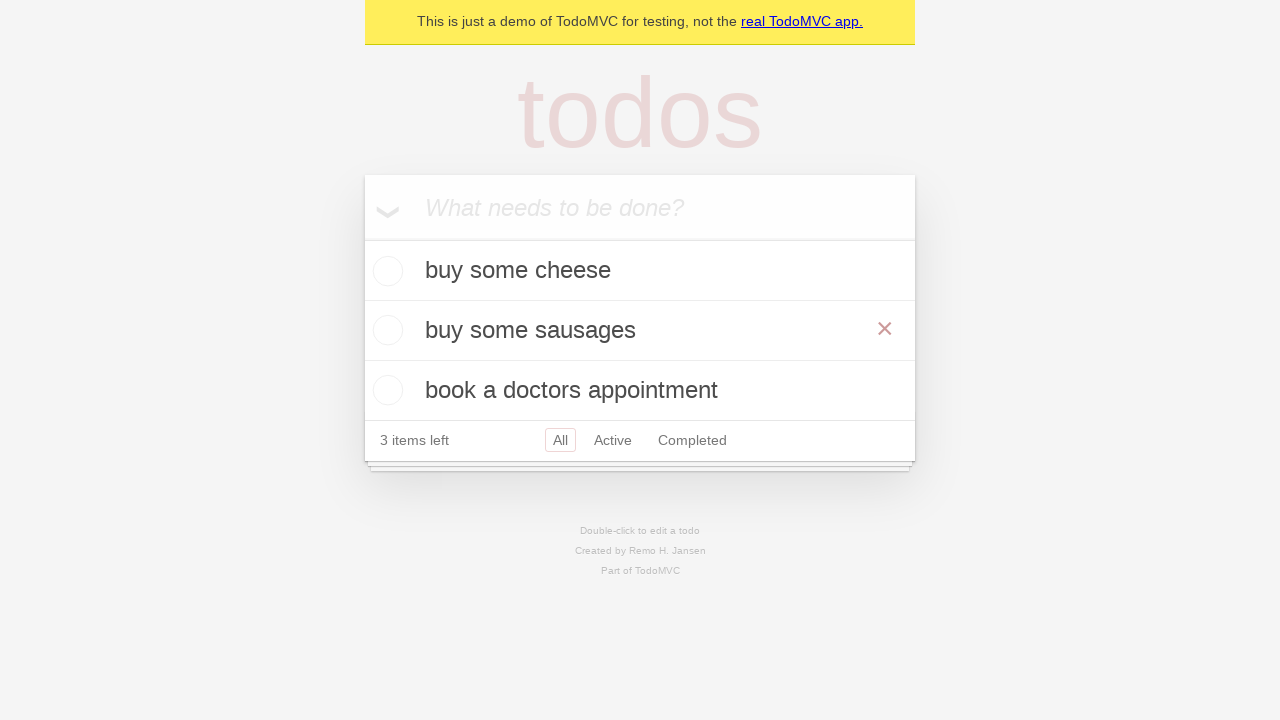